Tests a registration form by filling in personal information fields (name, email, phone, country) and submitting the form, then verifies a success message appears.

Starting URL: http://suninjuly.github.io/registration1.html

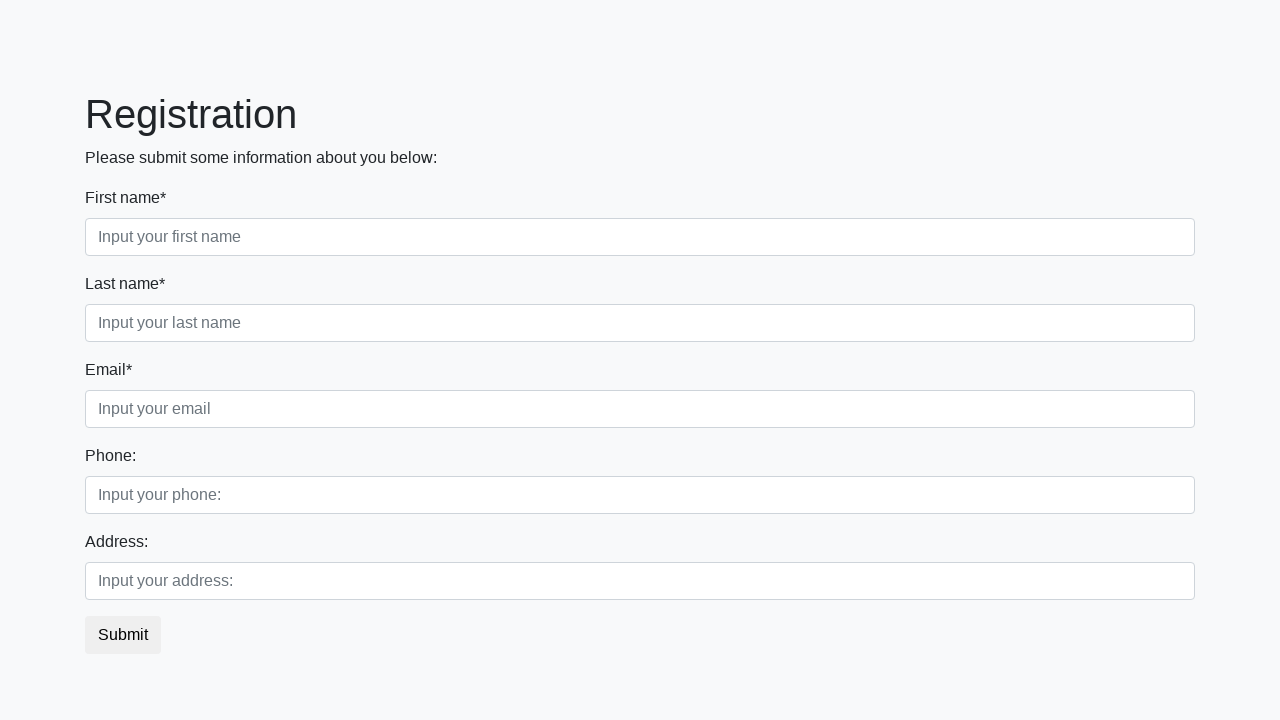

Filled first name field with 'Ivan' on div.first_block > div .first
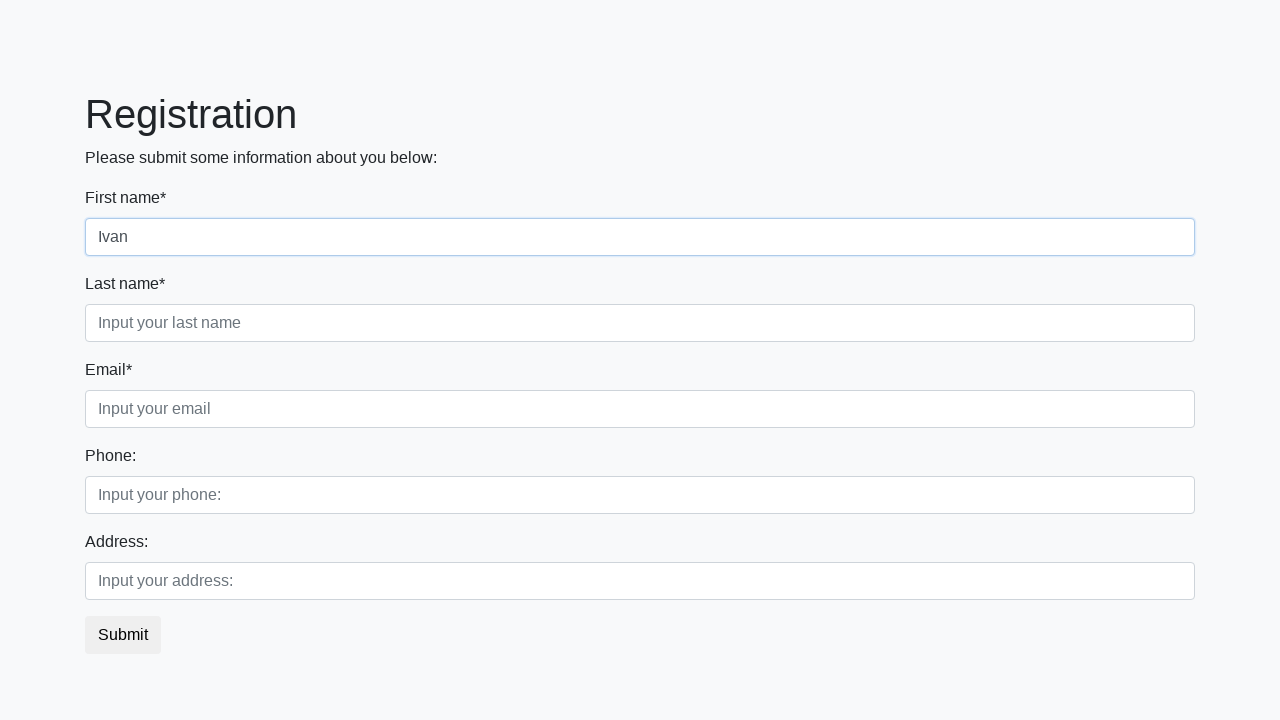

Filled last name field with 'Petrov' on div.first_block > div .second
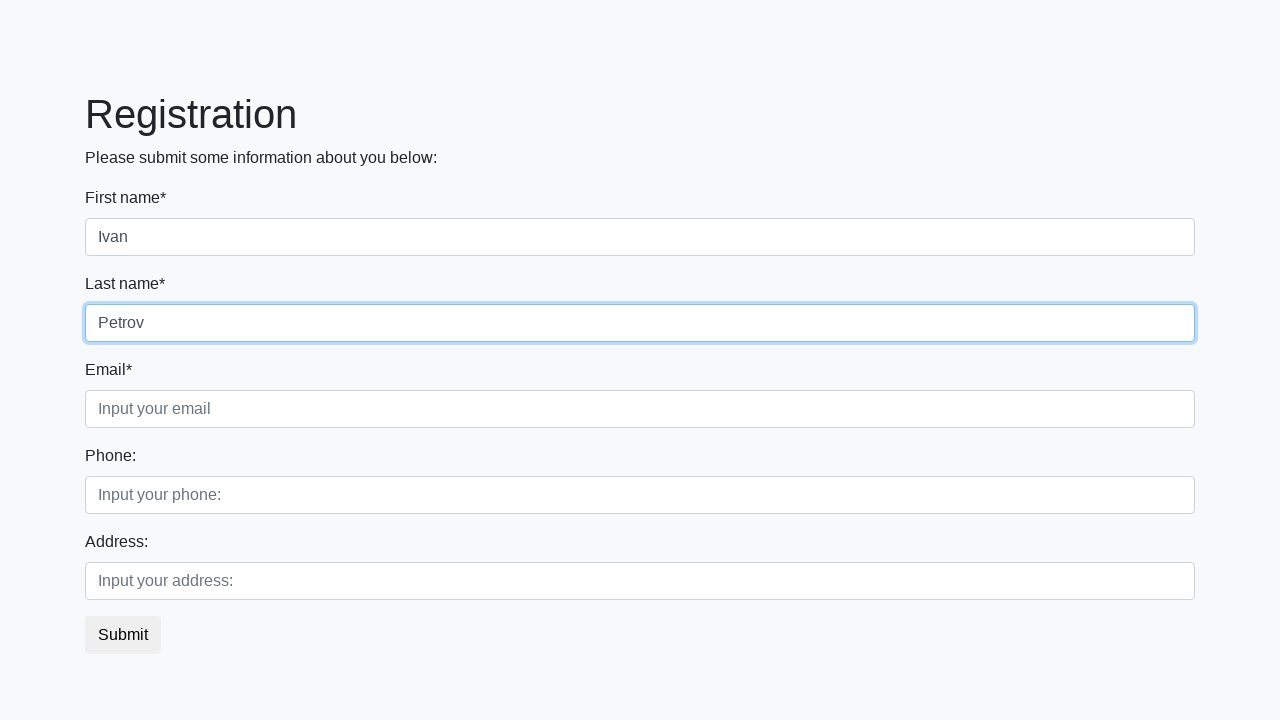

Filled email field with 'e-mail' on div.first_block > div .third
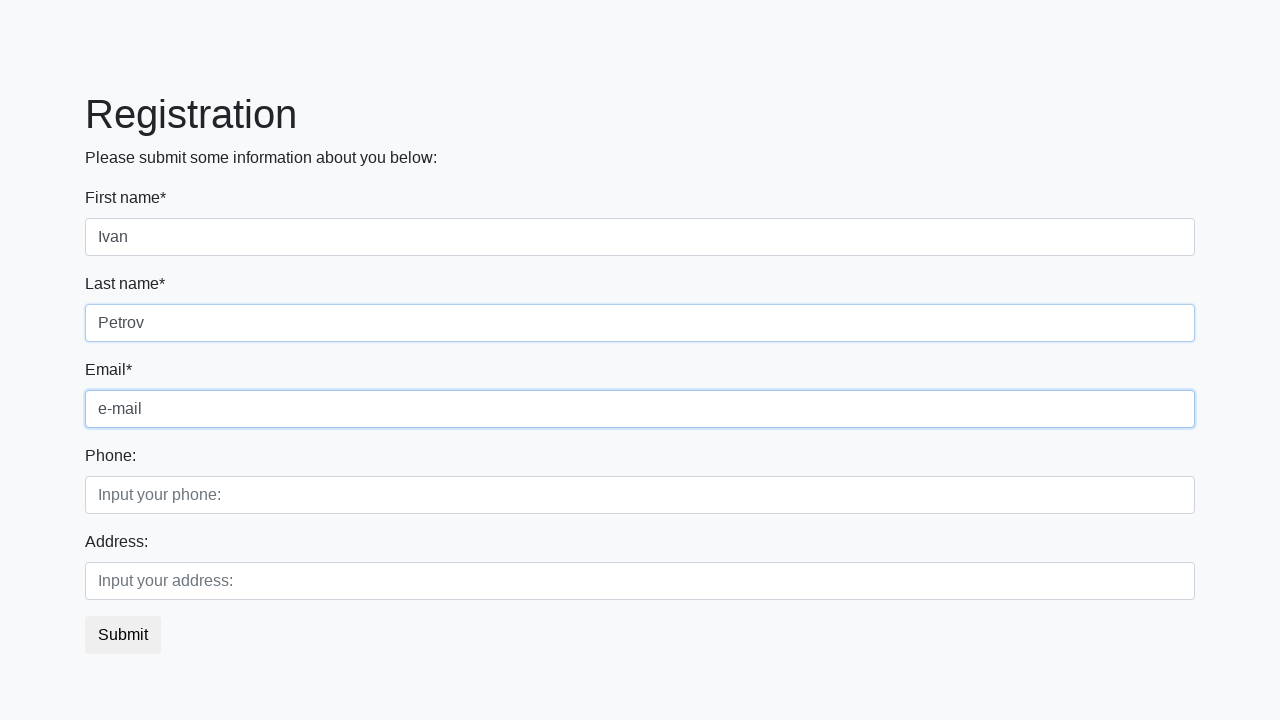

Filled phone/company field with 'Xiaomi' on div.second_block > div .first
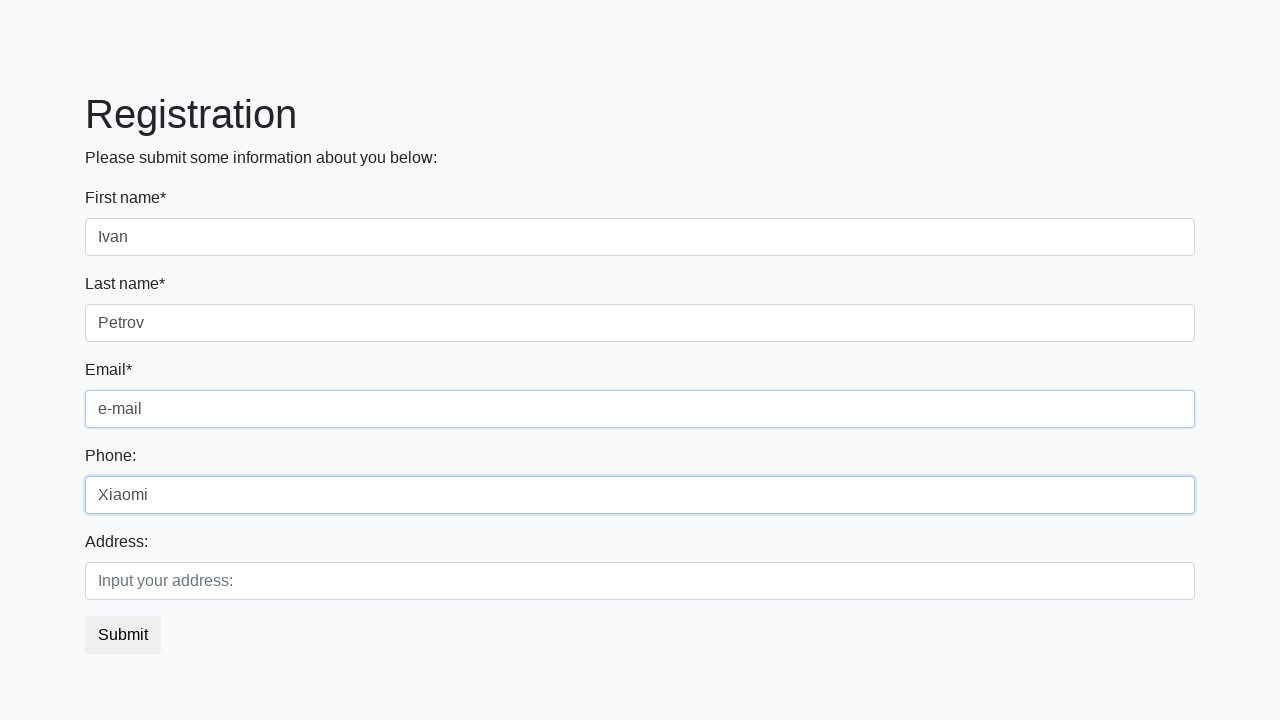

Filled country field with 'Russia' on div.second_block > div .second
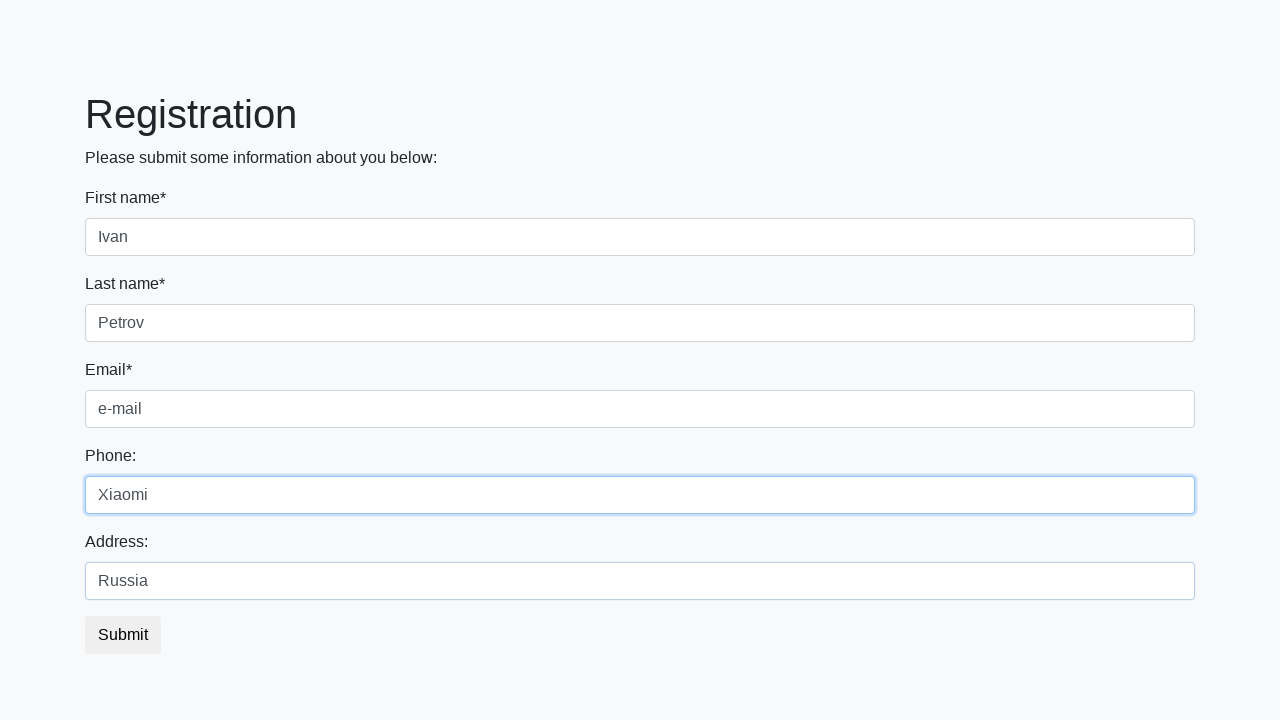

Clicked submit button to register at (123, 635) on [type='submit']
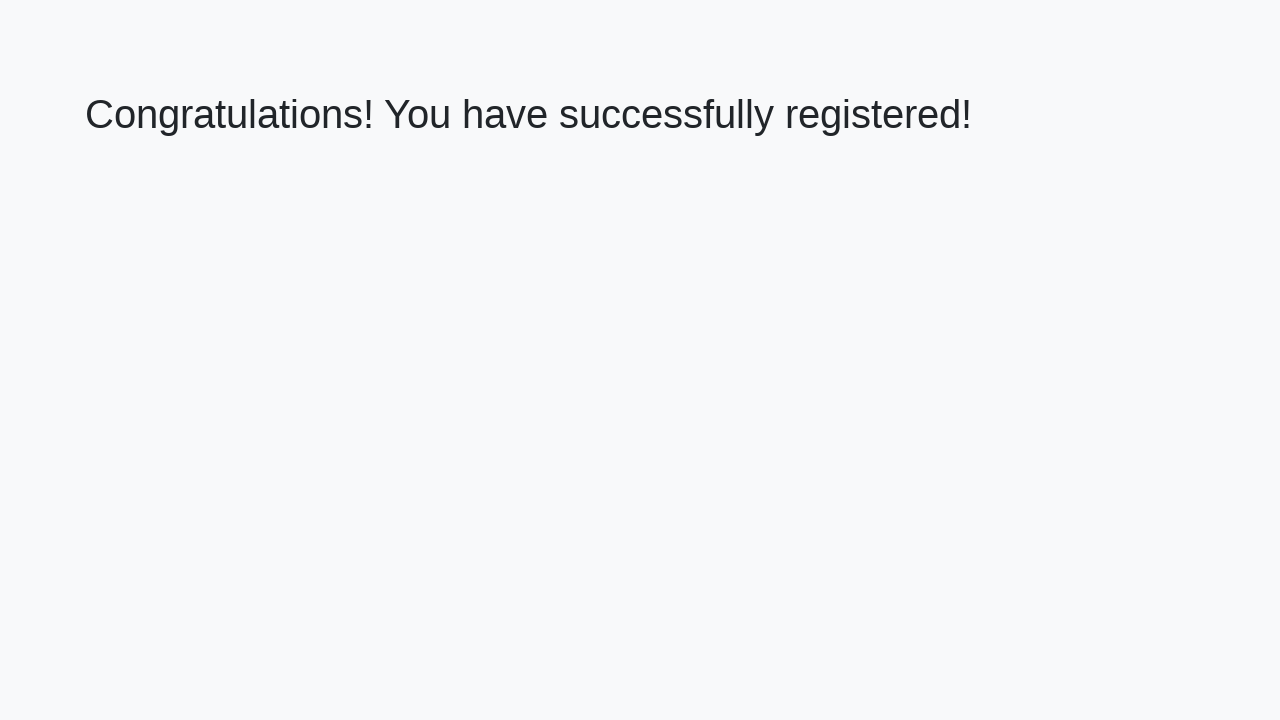

Success message appeared - registration completed
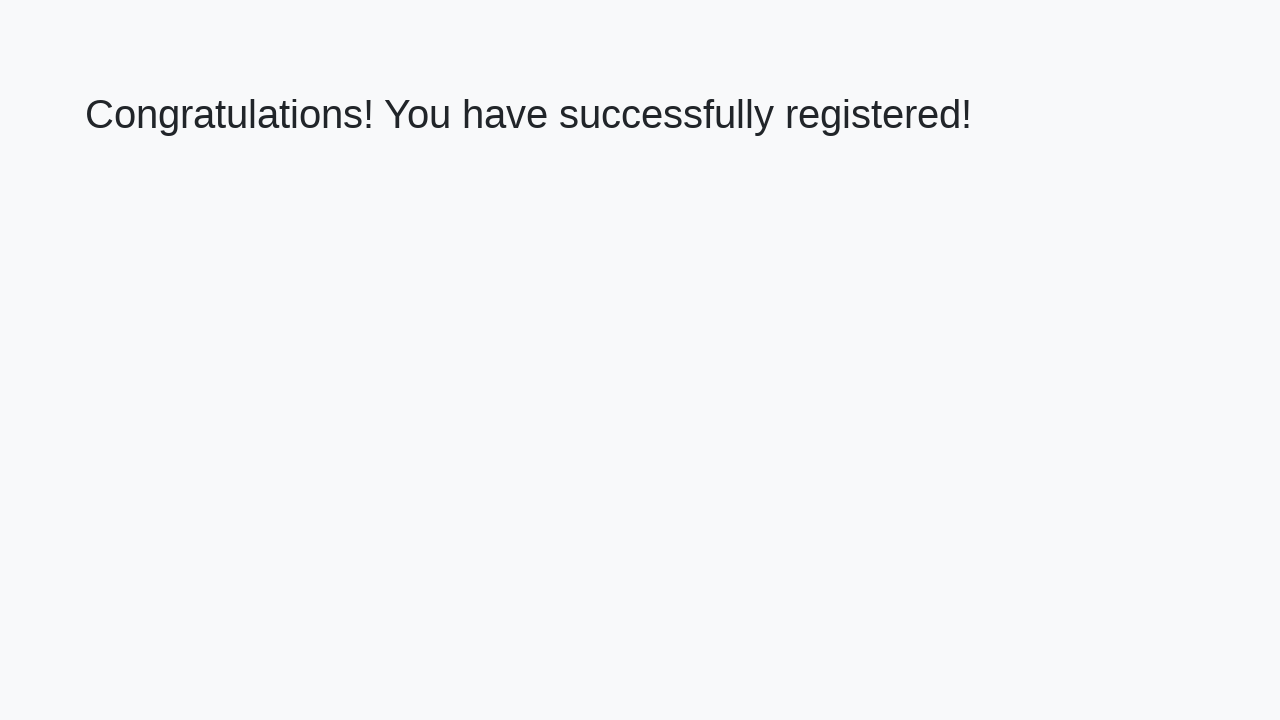

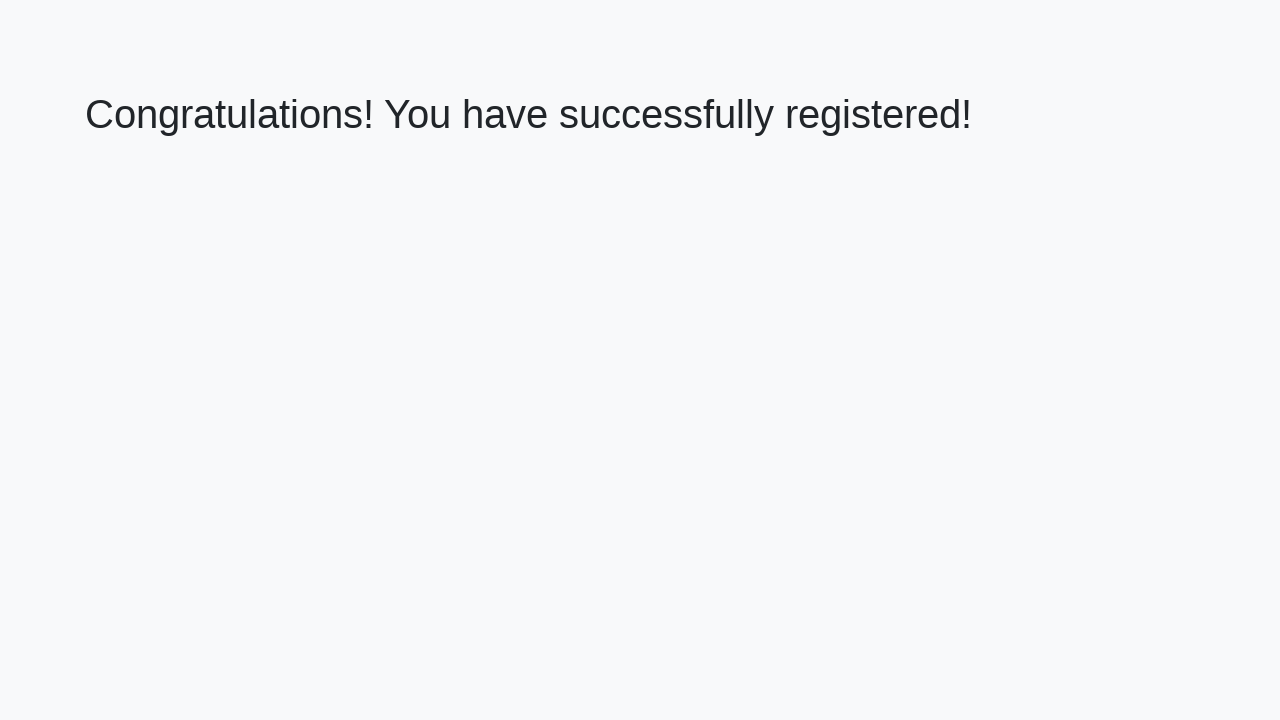